Fills out a complete form on Formy project website including text fields, radio buttons, checkboxes, dropdown selection, and date picker, then submits the form

Starting URL: https://formy-project.herokuapp.com/form

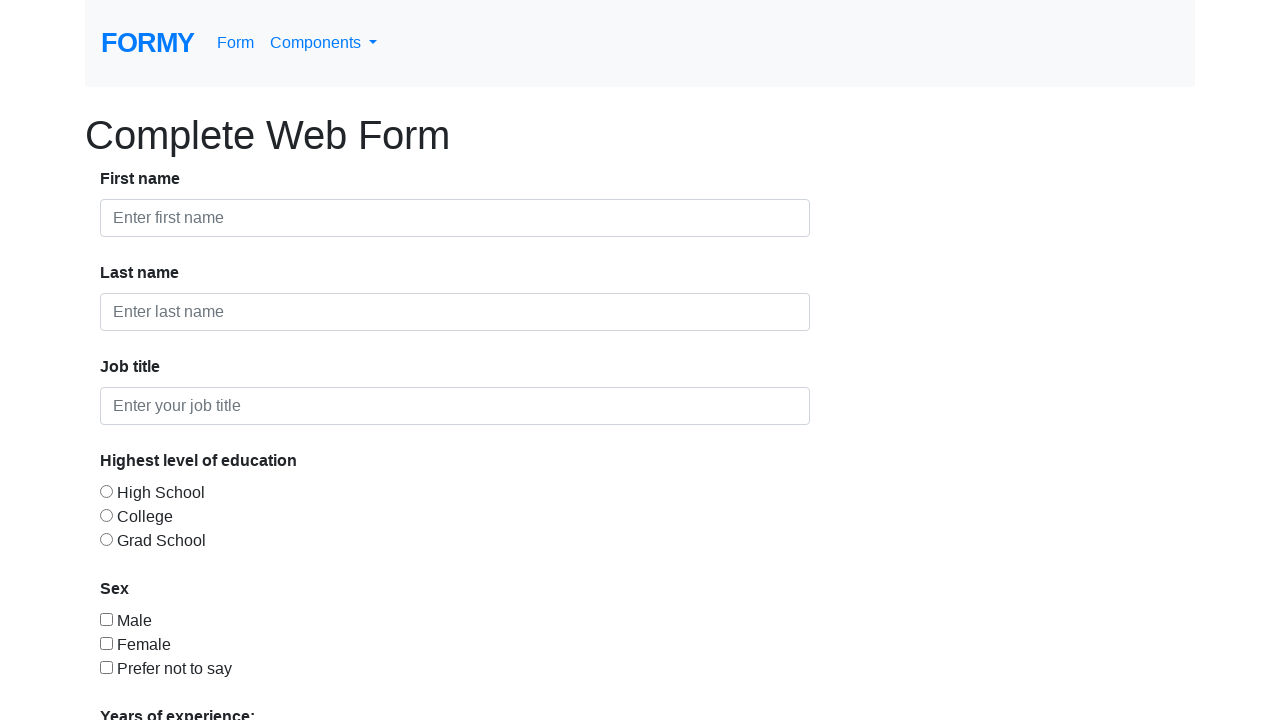

Filled first name field with 'Bhuvanesh' on #first-name
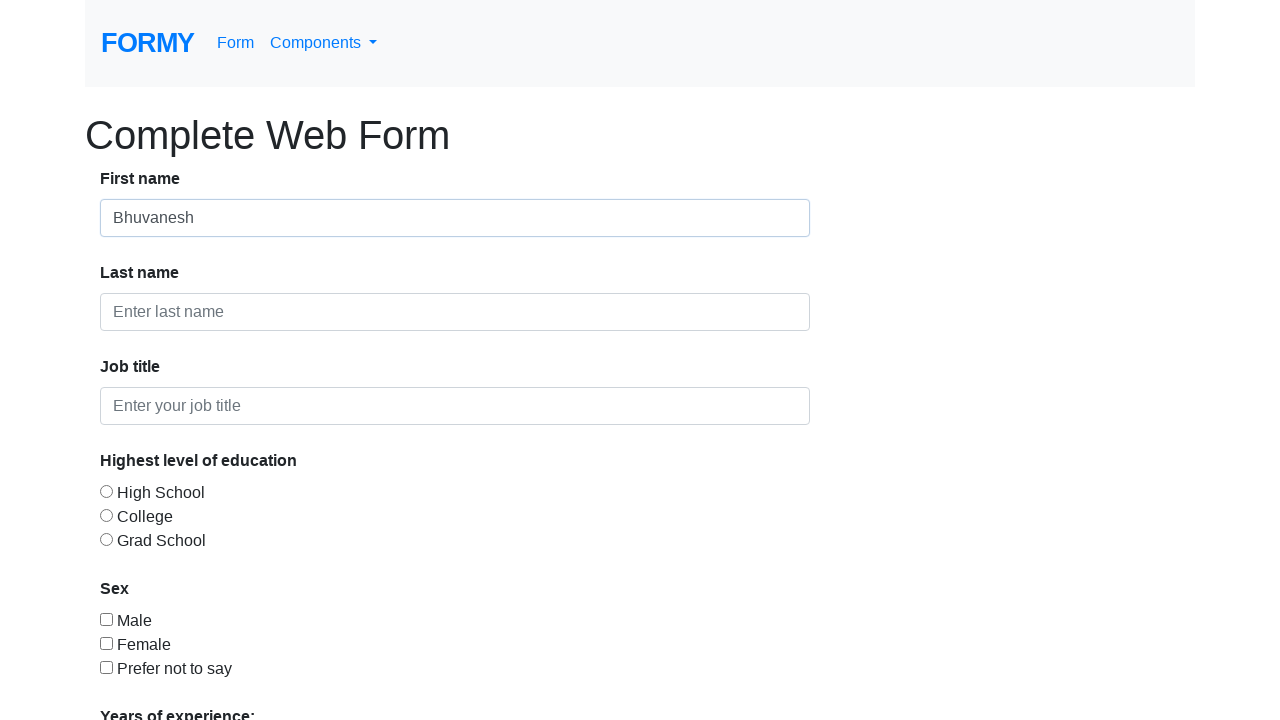

Filled last name field with 'Waran' on #last-name
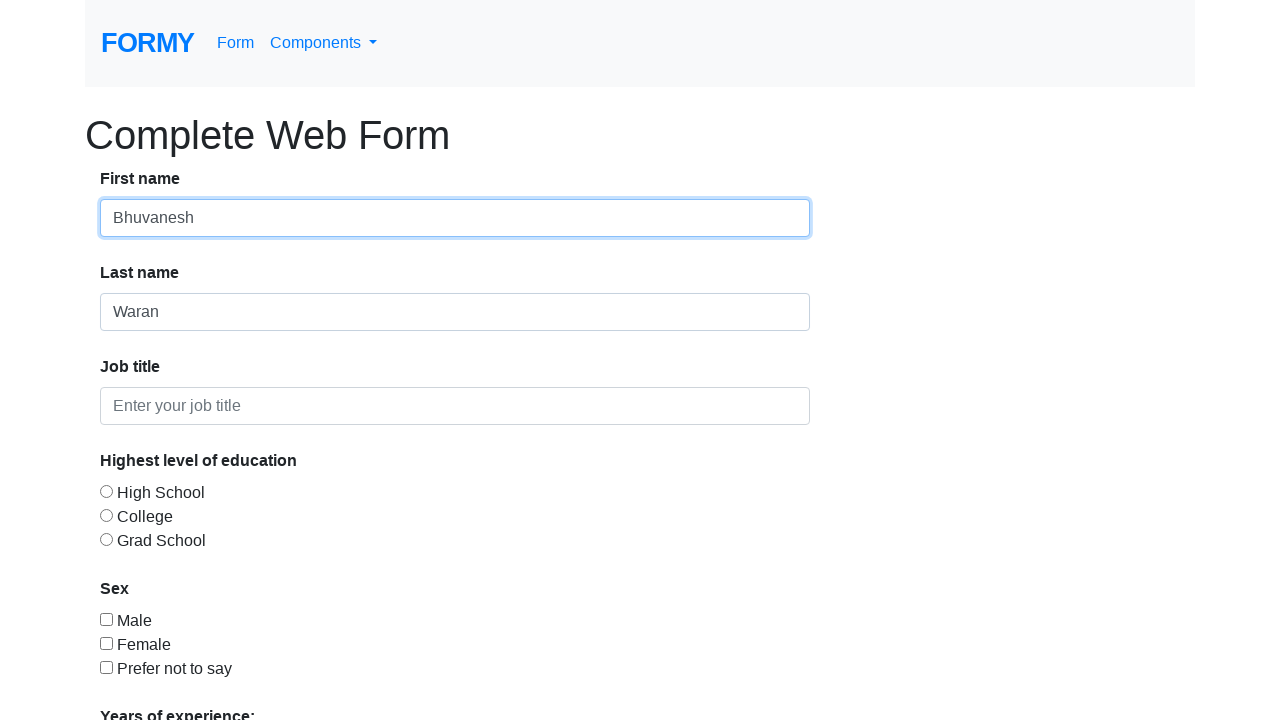

Filled job title field with 'Automation Testing' on #job-title
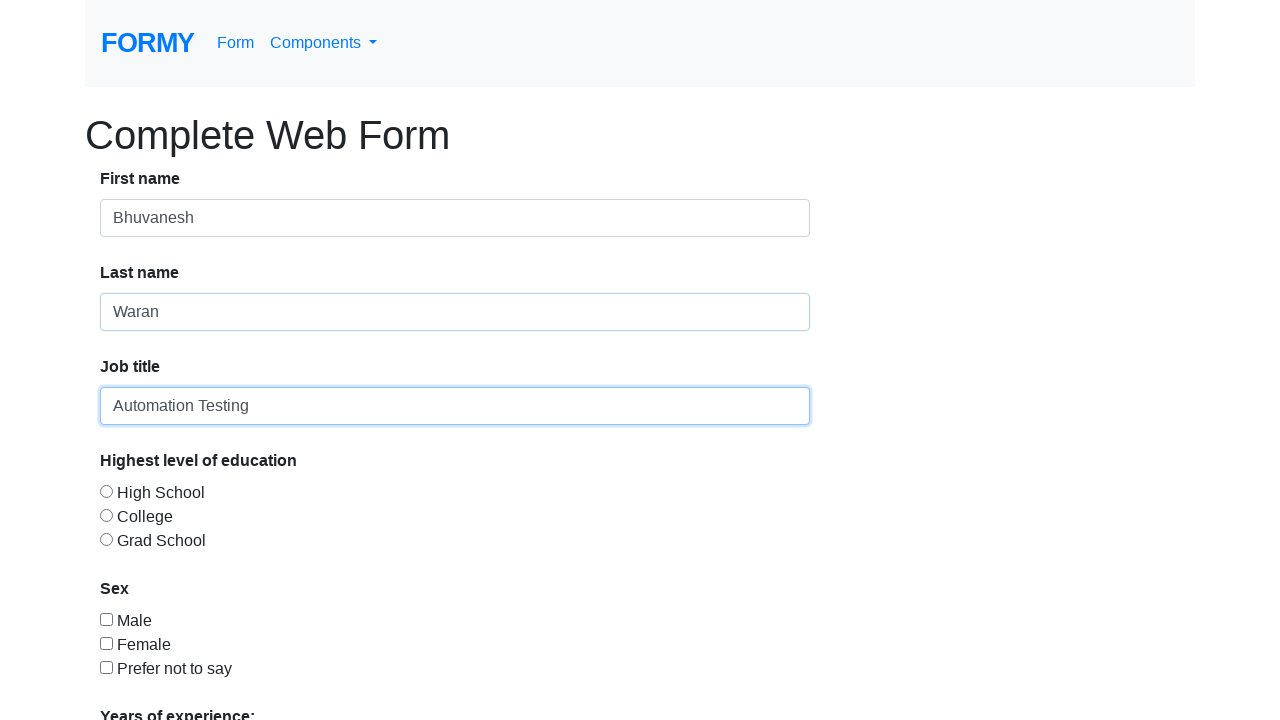

Selected education level via radio button at (106, 515) on #radio-button-2
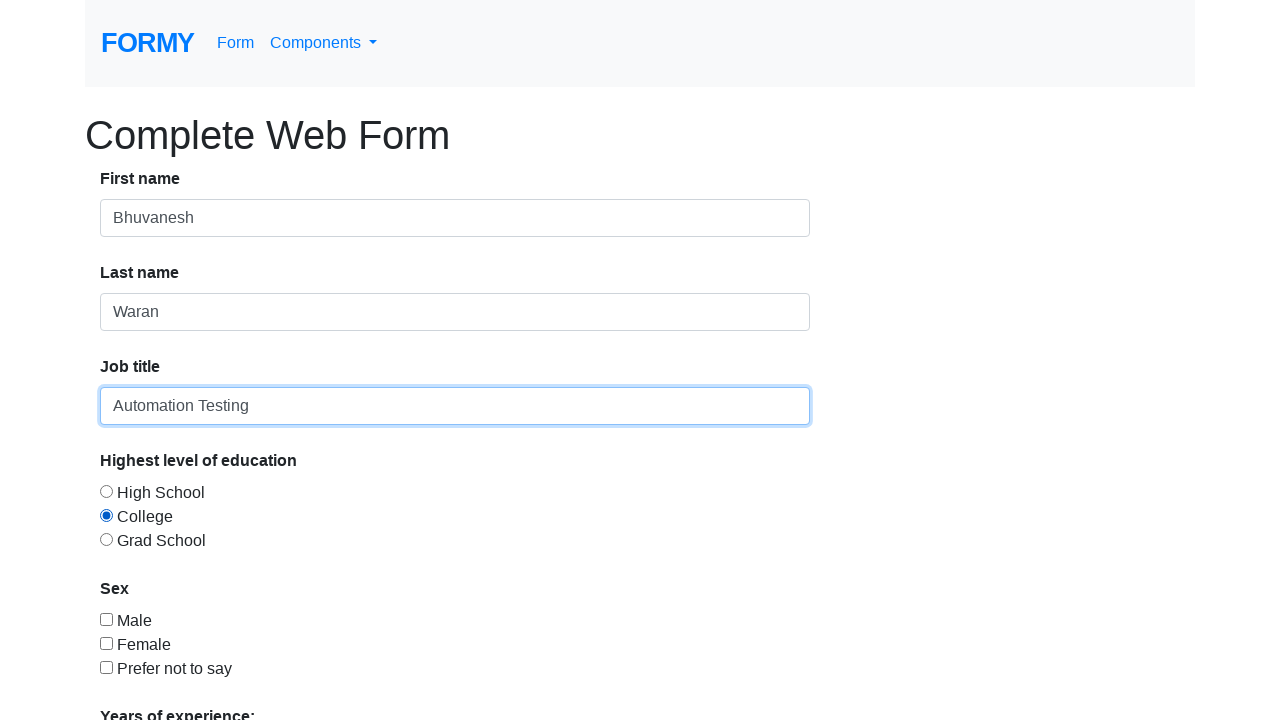

Checked gender checkbox at (106, 619) on #checkbox-1
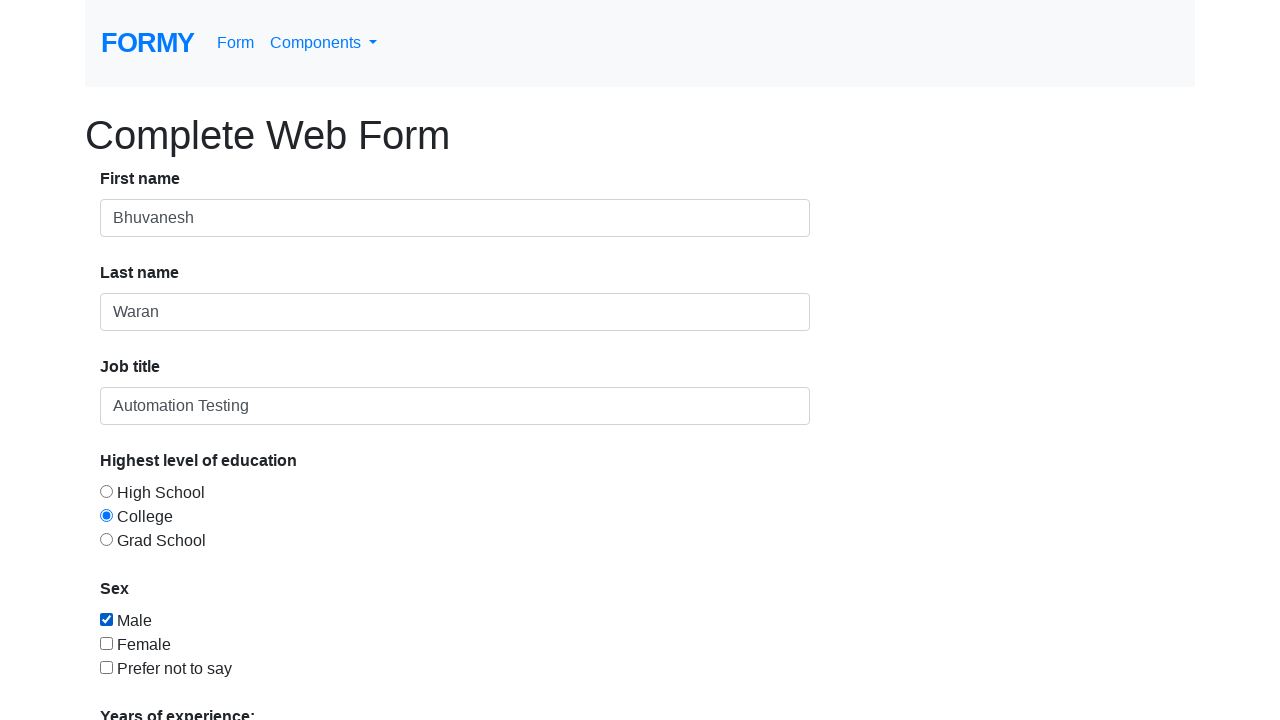

Selected '2-4' years experience from dropdown on #select-menu
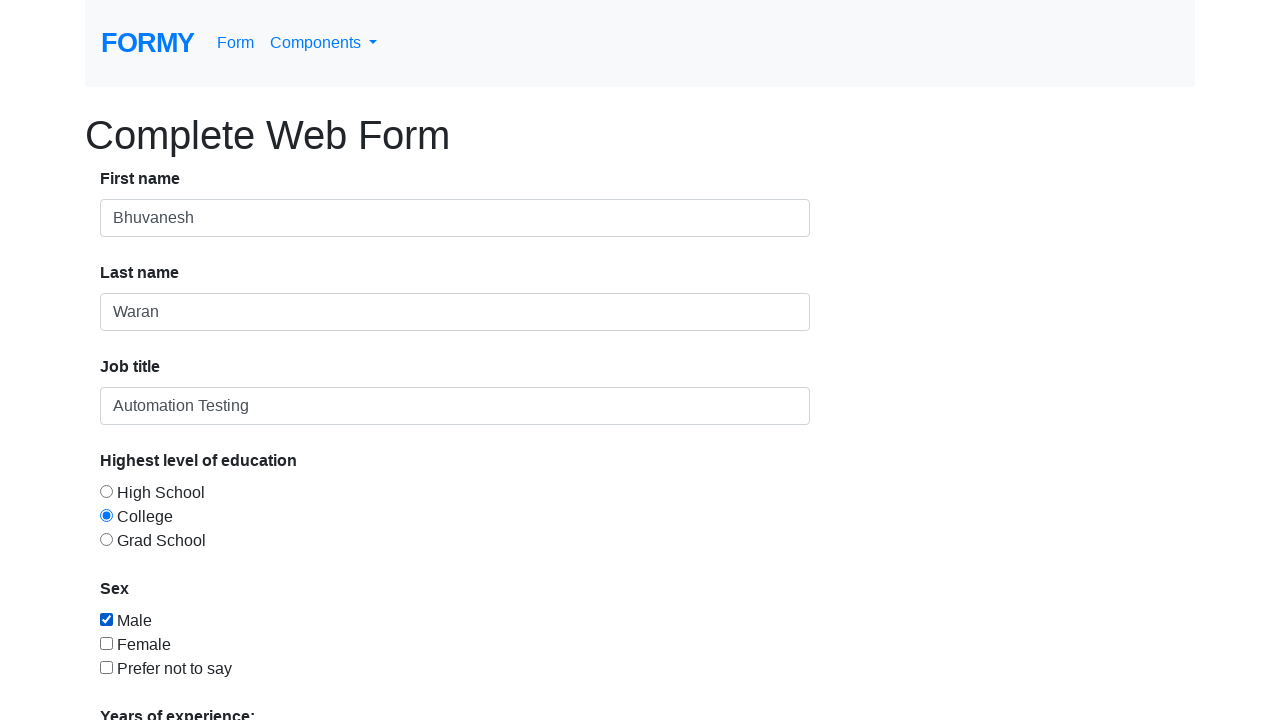

Filled date picker with '01/01/1997' on #datepicker
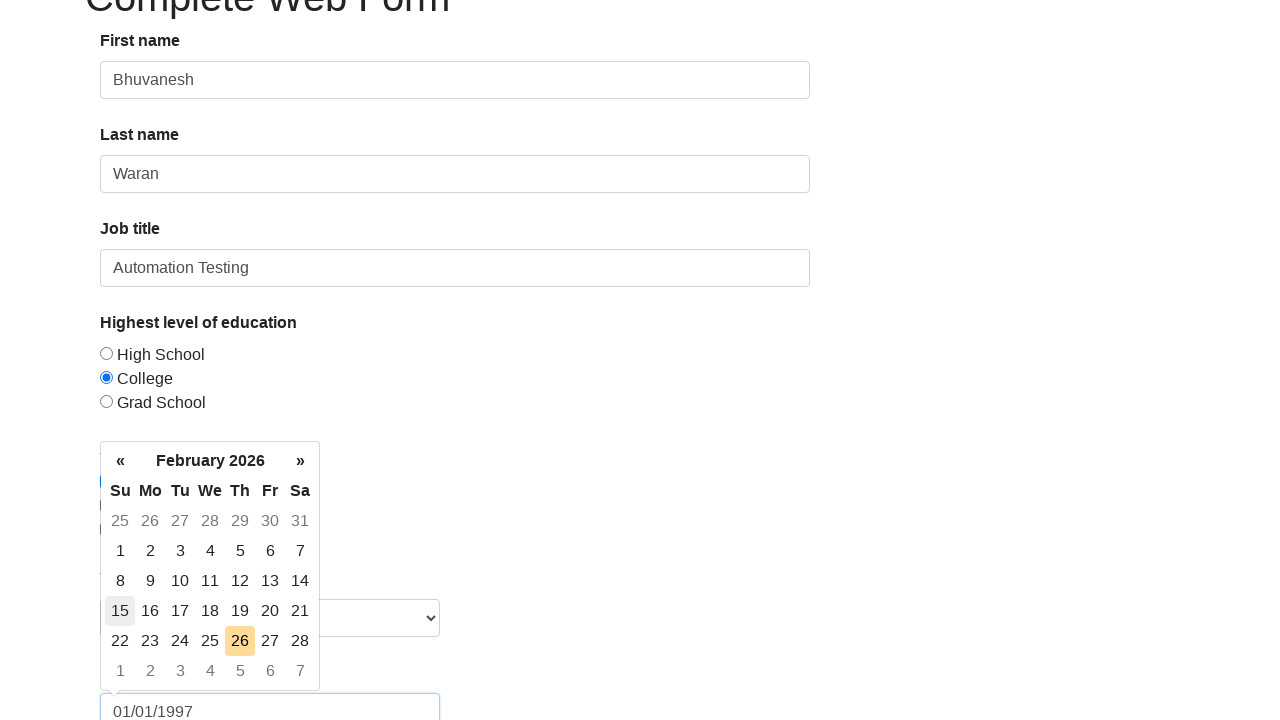

Clicked Submit button to submit the form at (148, 680) on a:text('Submit')
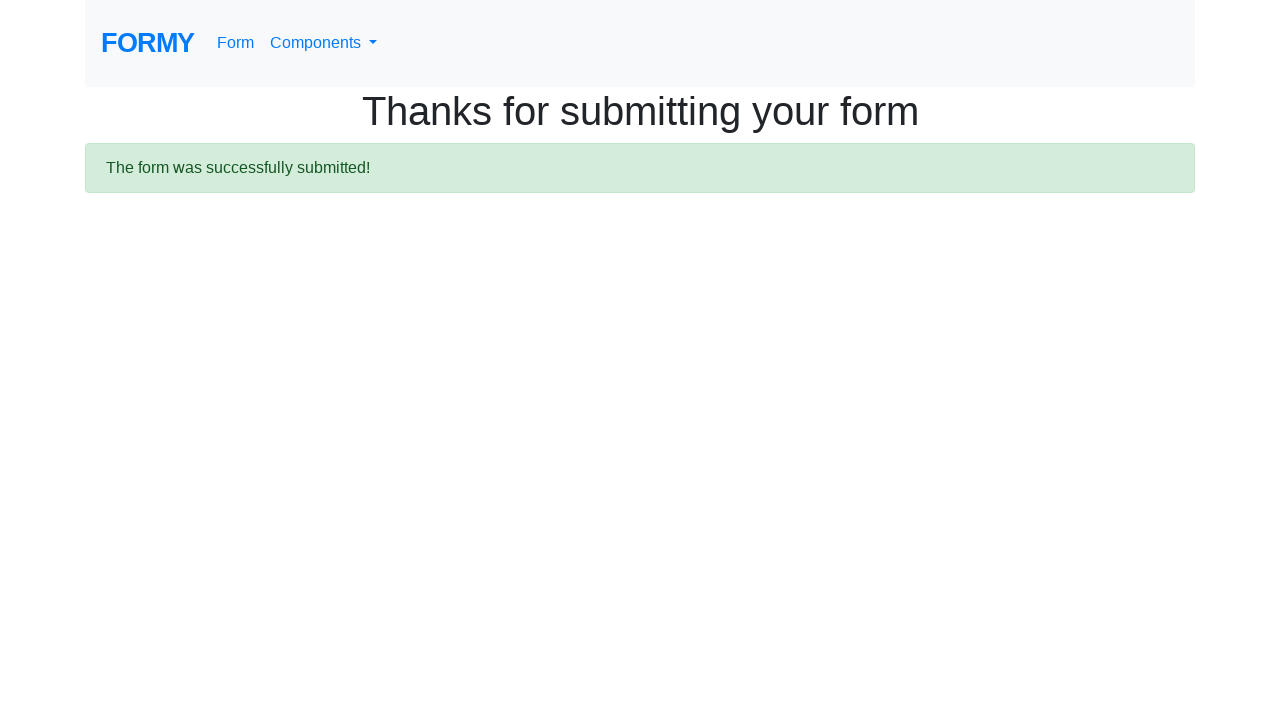

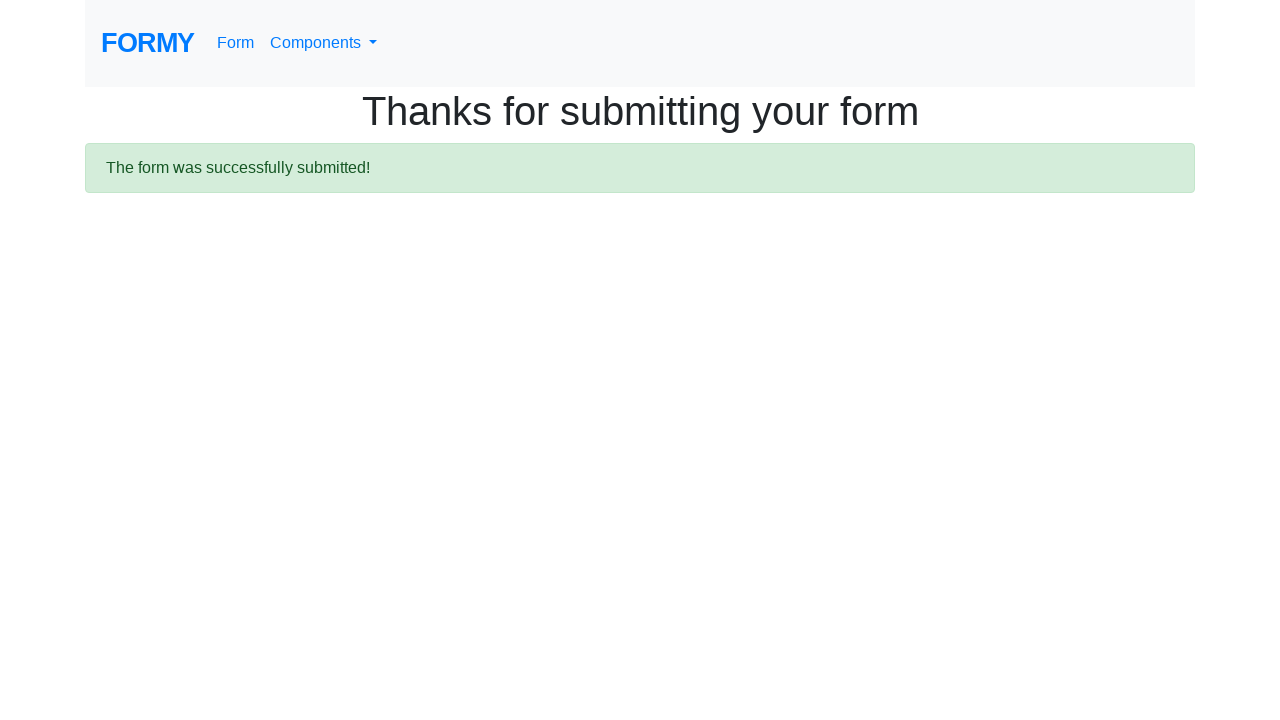